Tests the Connect 4 game interface by activating the AI(b) player option and verifying the game board loads correctly

Starting URL: http://connect4.ist.tugraz.at:8080/

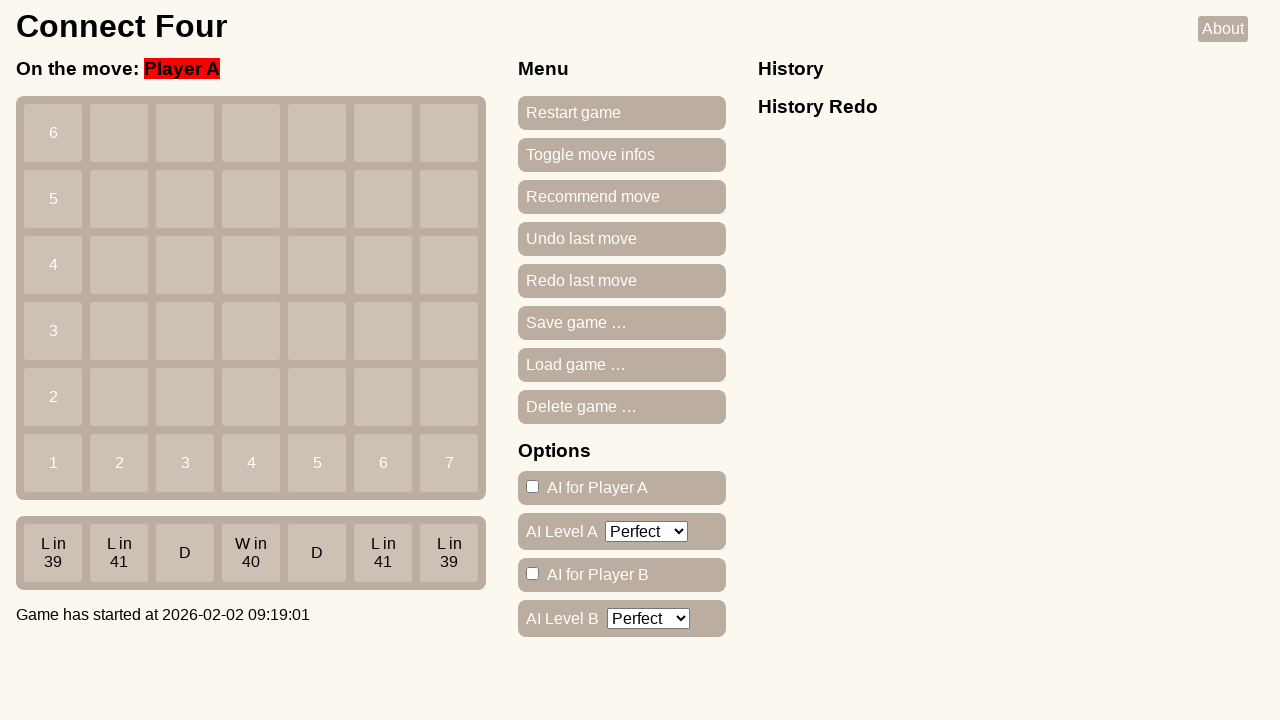

Clicked AI(b) player option checkbox at (532, 574) on input[name='optionsaib']
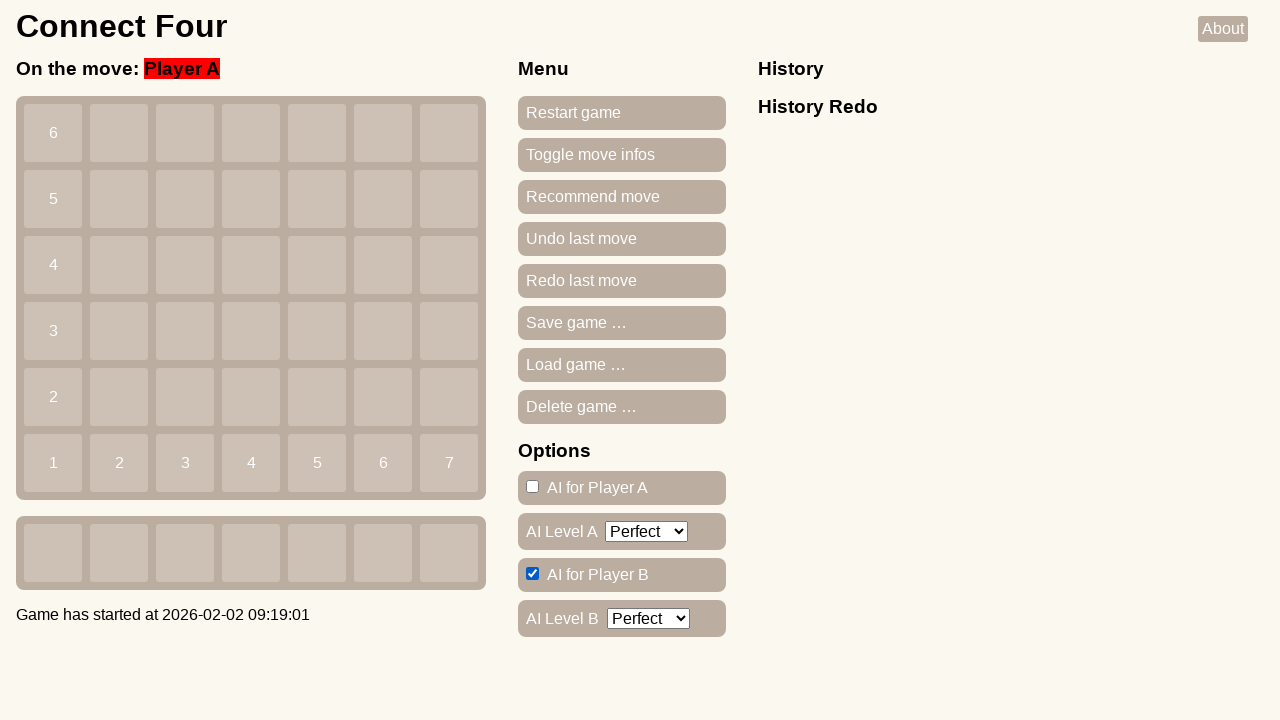

Game board element loaded
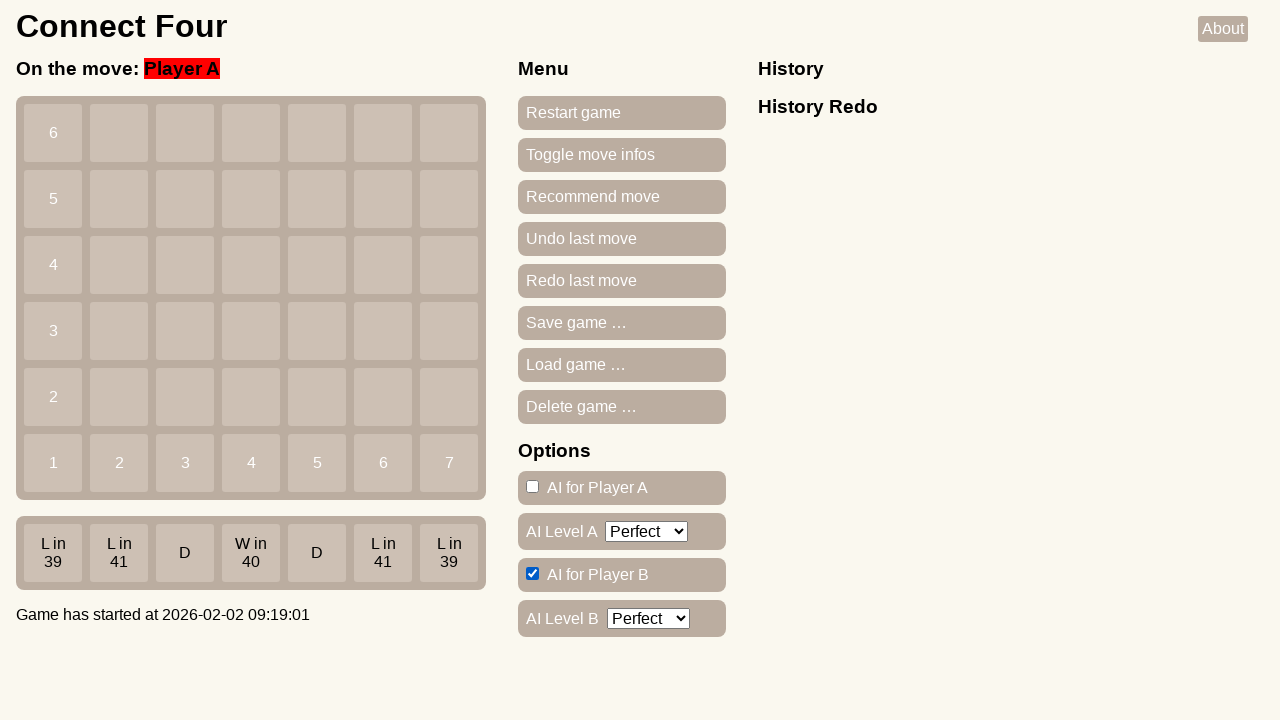

Game board rows verified as present
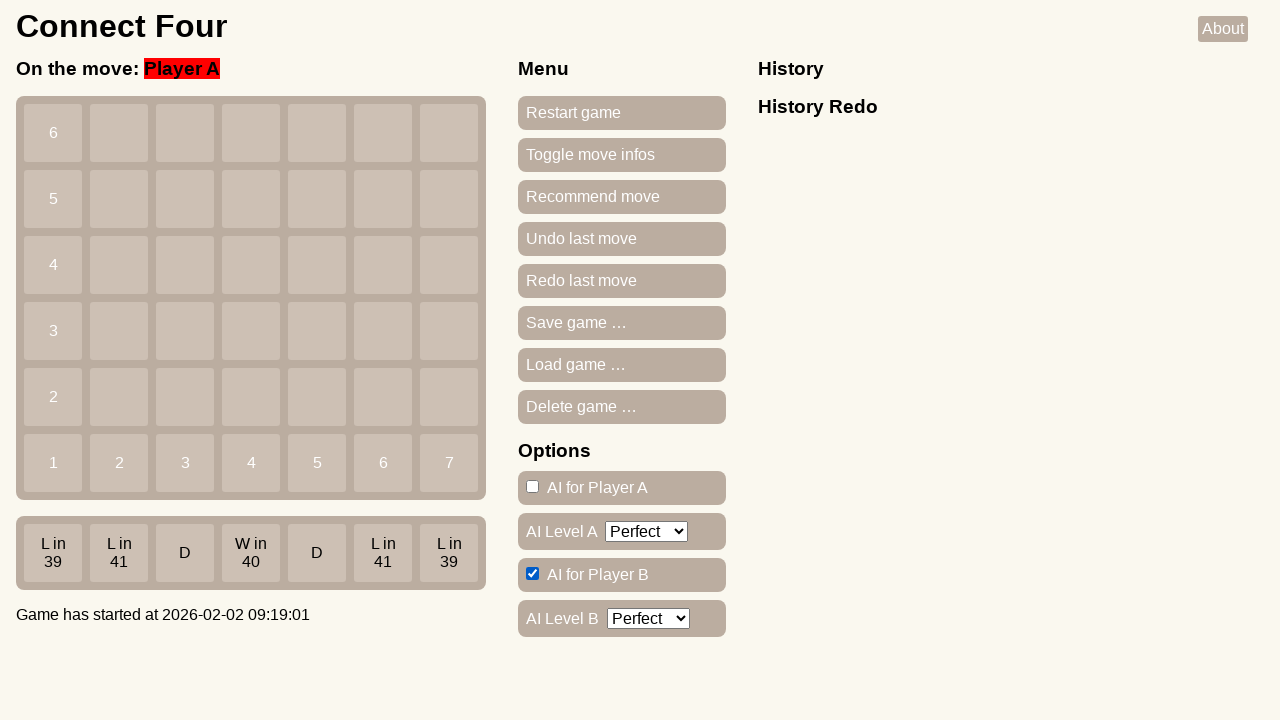

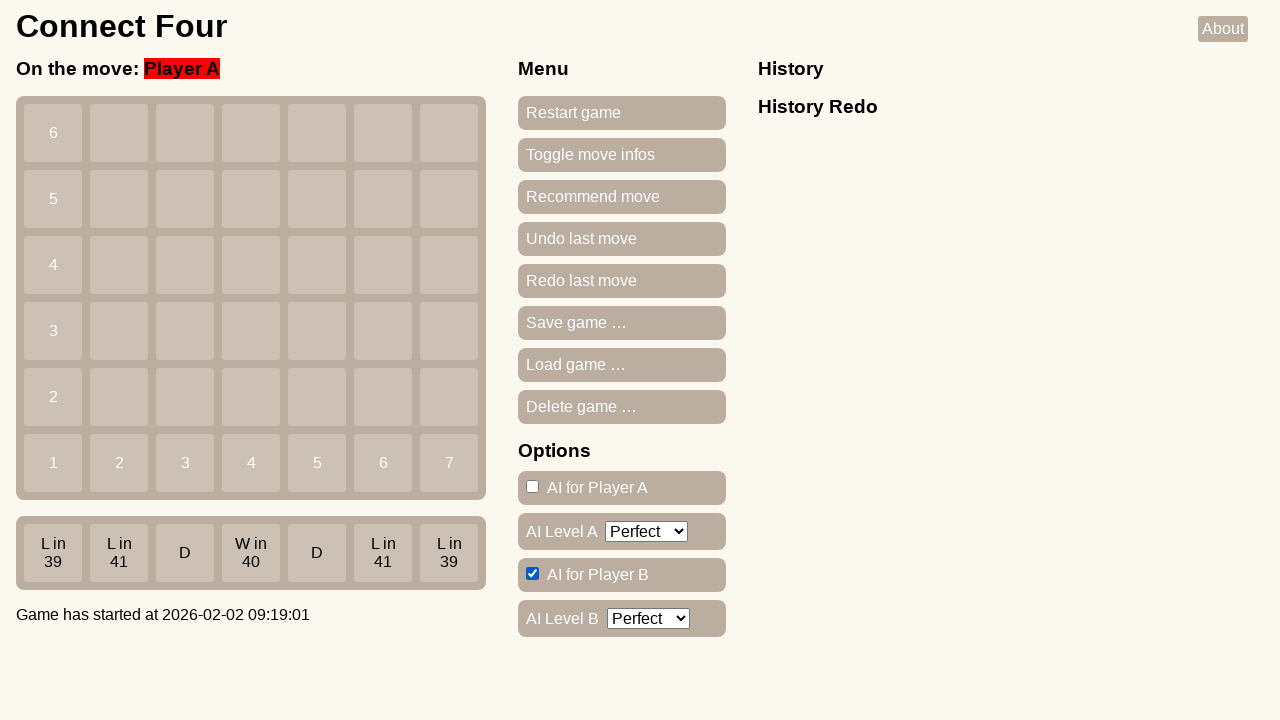